Tests JavaScript prompt alert by clicking the prompt button, entering text into the prompt, accepting it, and verifying the entered text is displayed

Starting URL: http://practice.cydeo.com/javascript_alerts

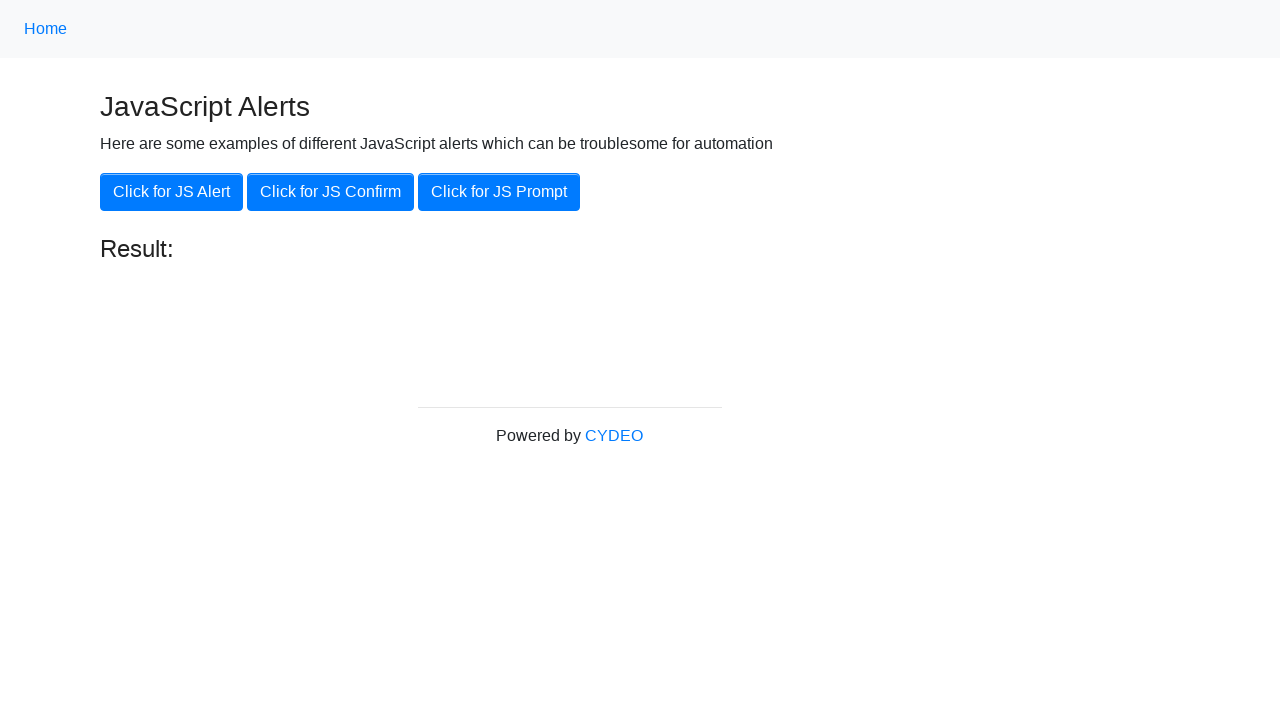

Set up dialog handler to accept prompt with text 'hello'
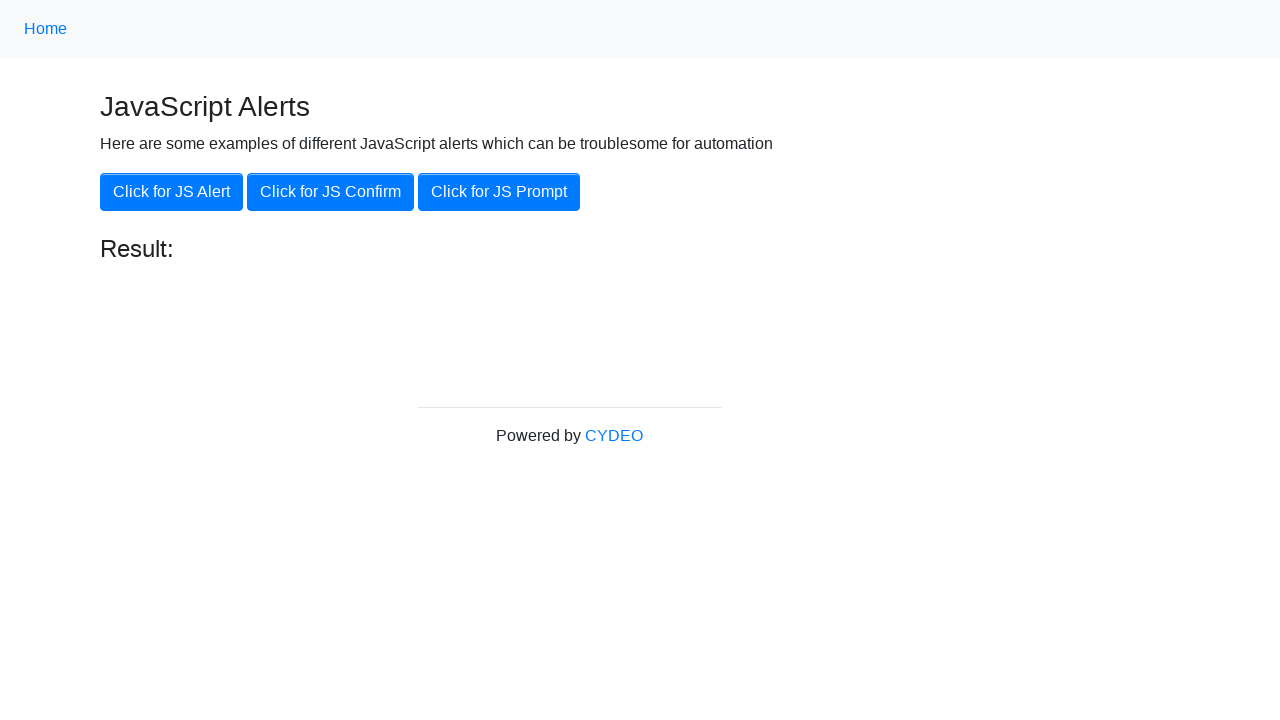

Clicked the 'Click for JS Prompt' button at (499, 192) on xpath=//button[@onclick='jsPrompt()']
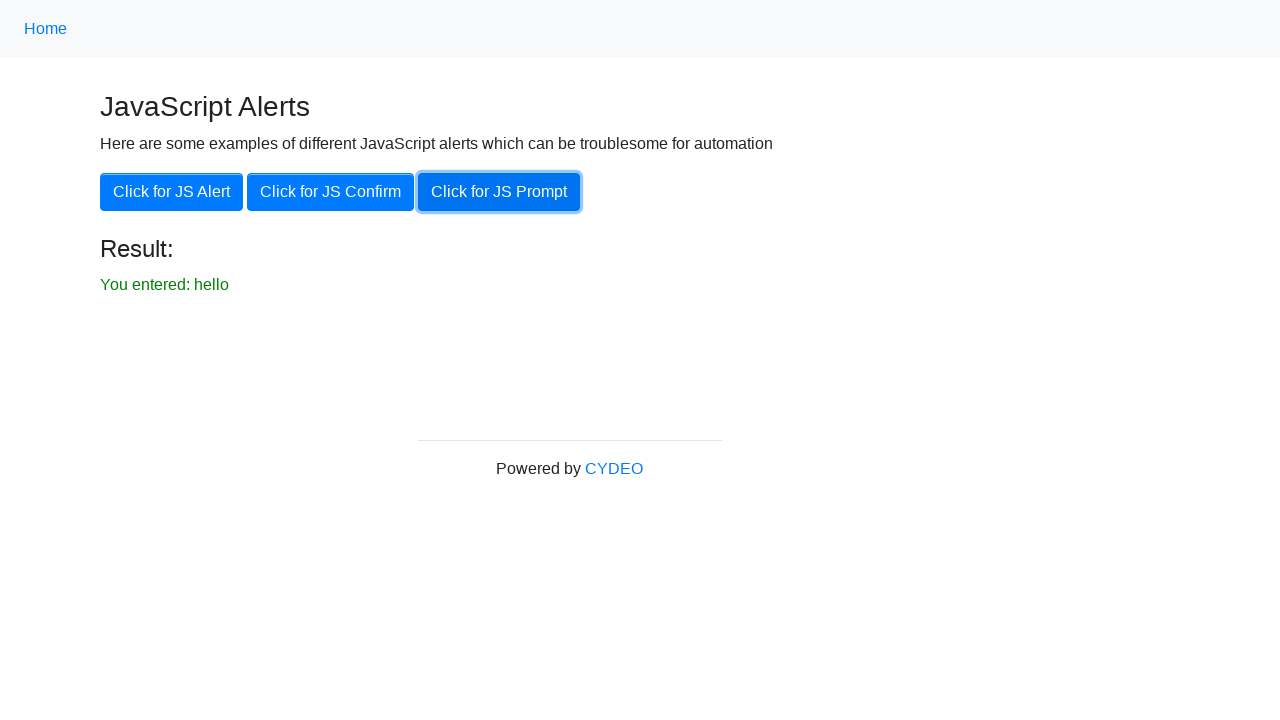

Result element appeared on page
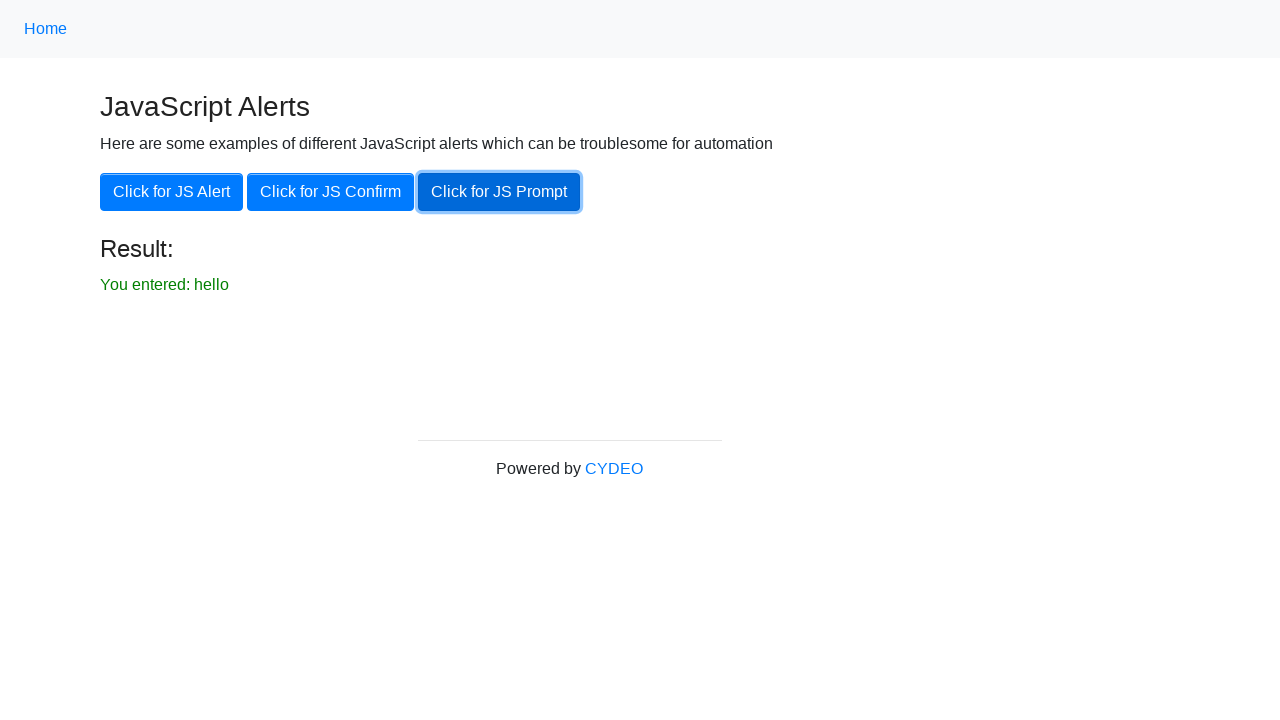

Verified that result text is 'You entered: hello'
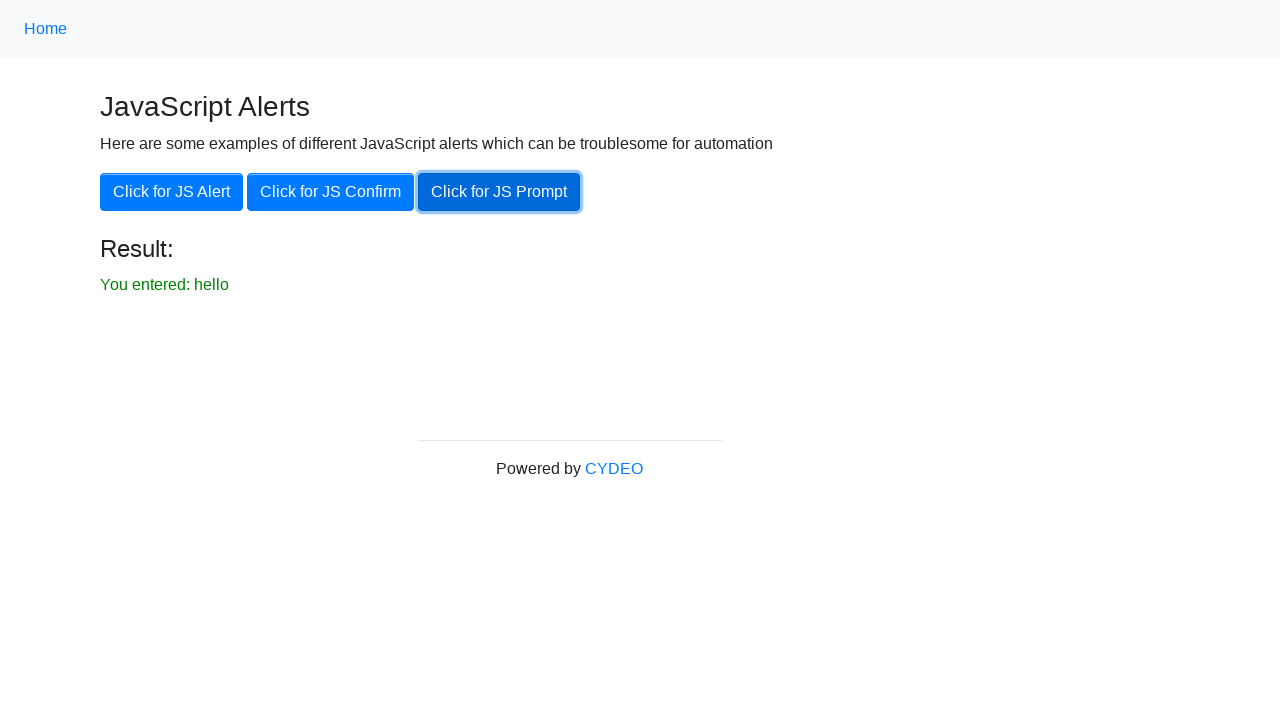

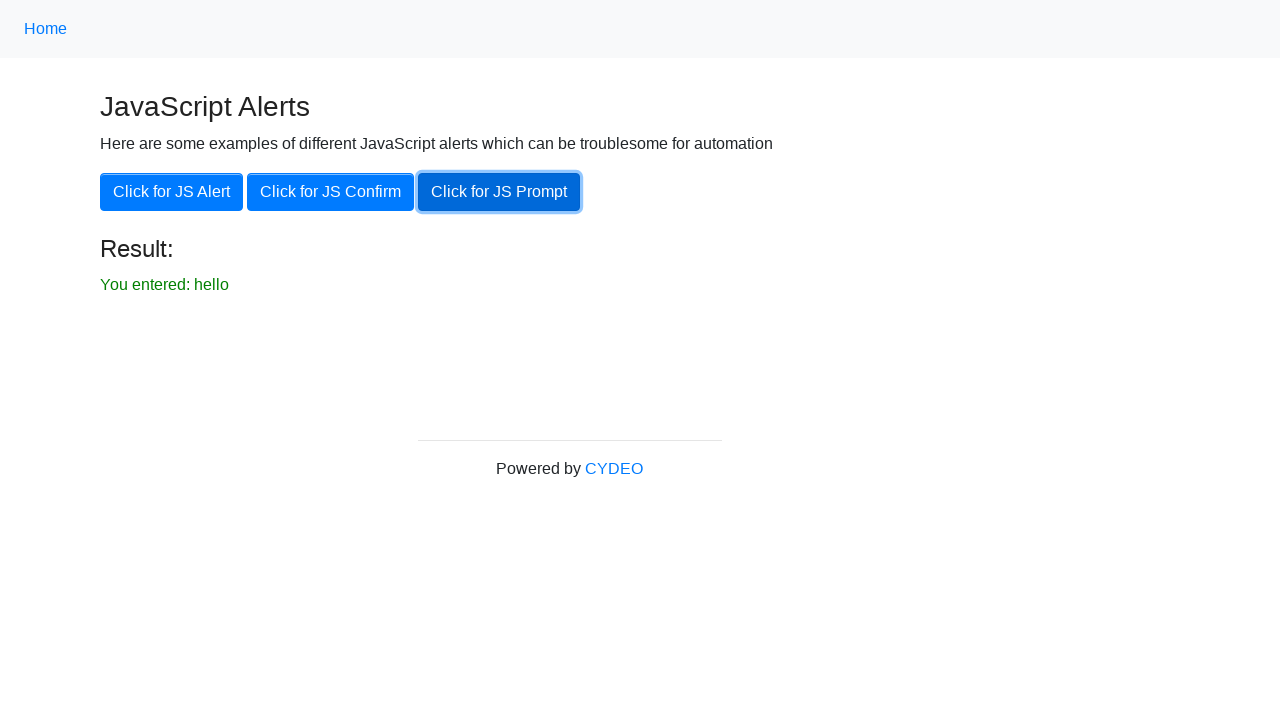